Waits for a price to reach $100, then solves a mathematical problem by extracting a value and entering the calculated result

Starting URL: http://suninjuly.github.io/explicit_wait2.html

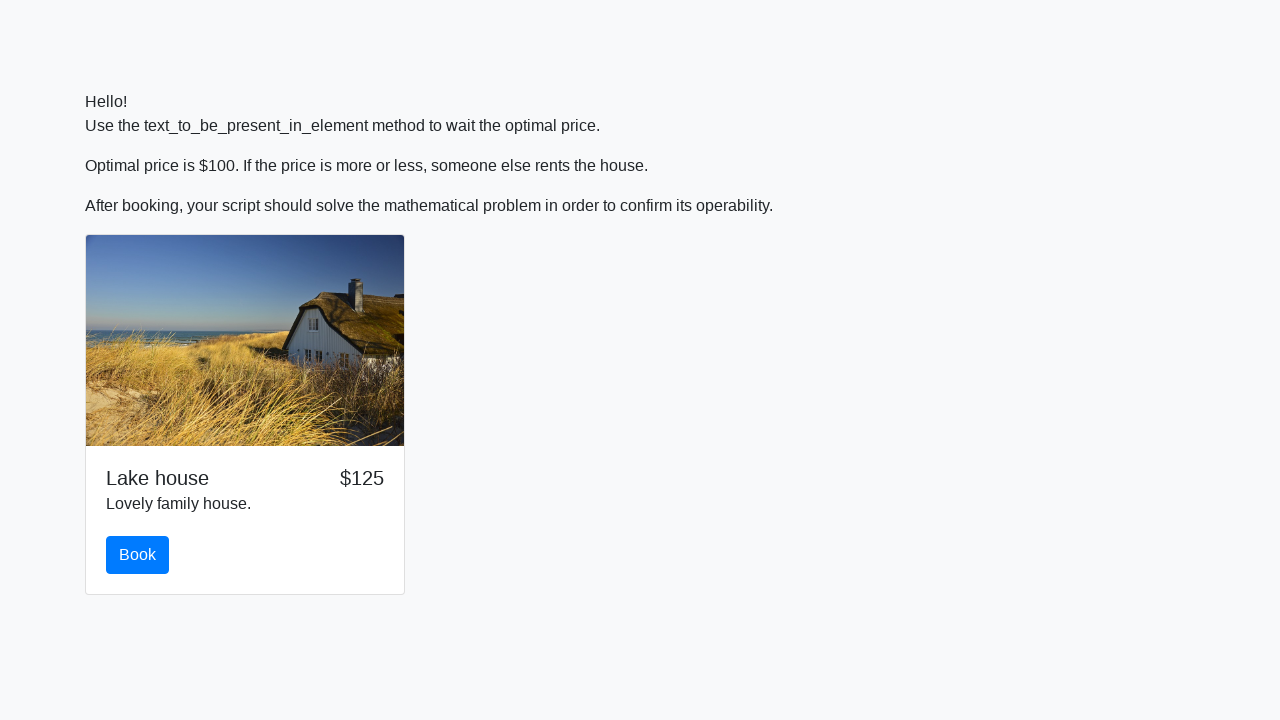

Waited for price to reach $100
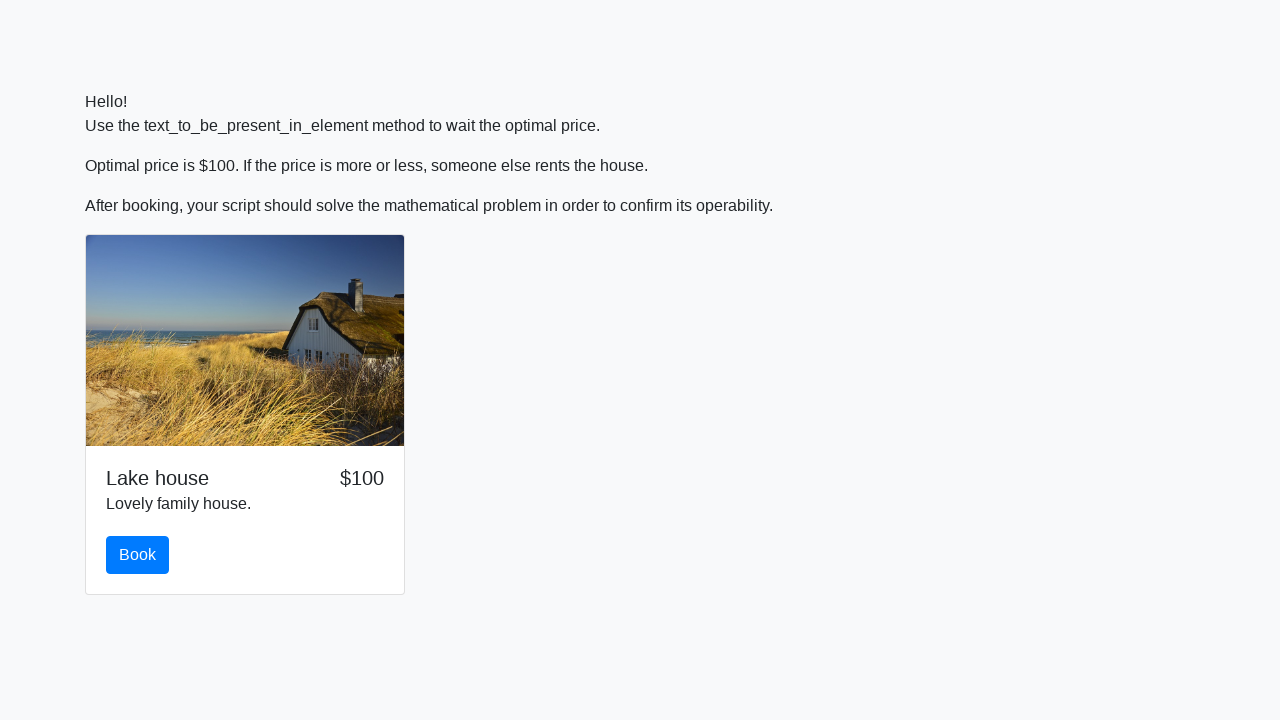

Clicked the book button at (138, 555) on button
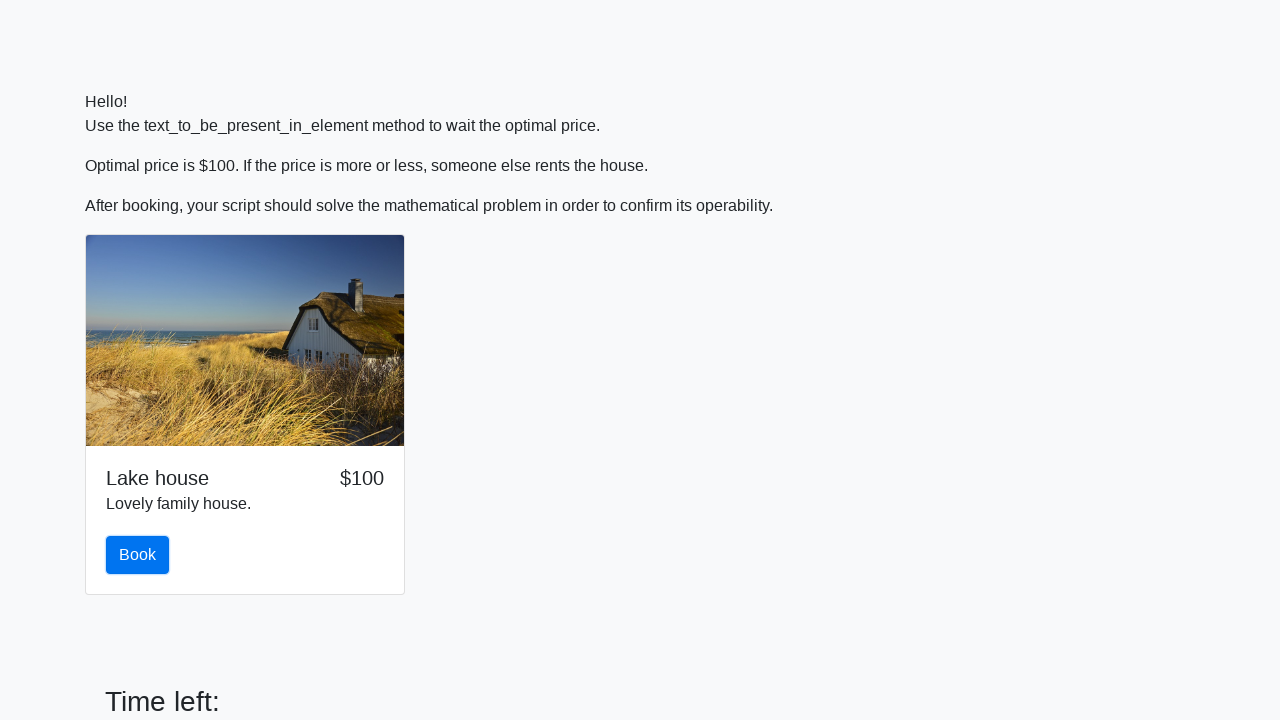

Extracted value for calculation: 244
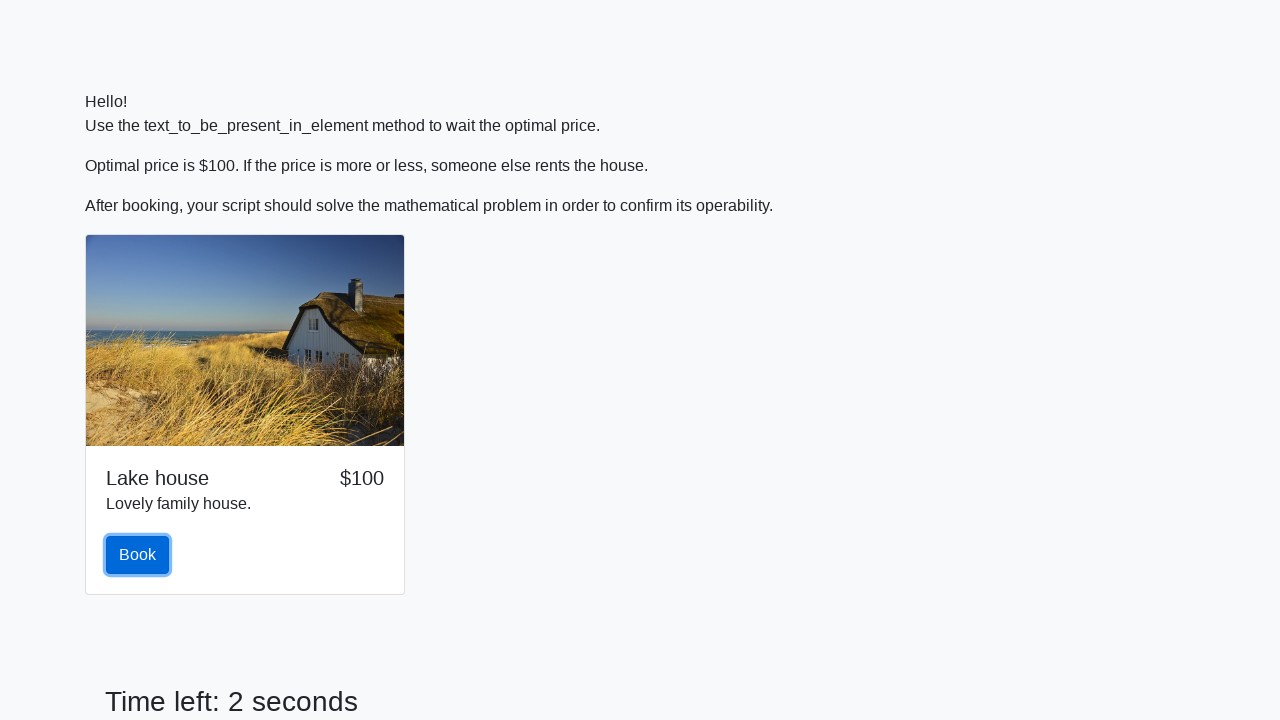

Calculated result: 2.3393446638785544
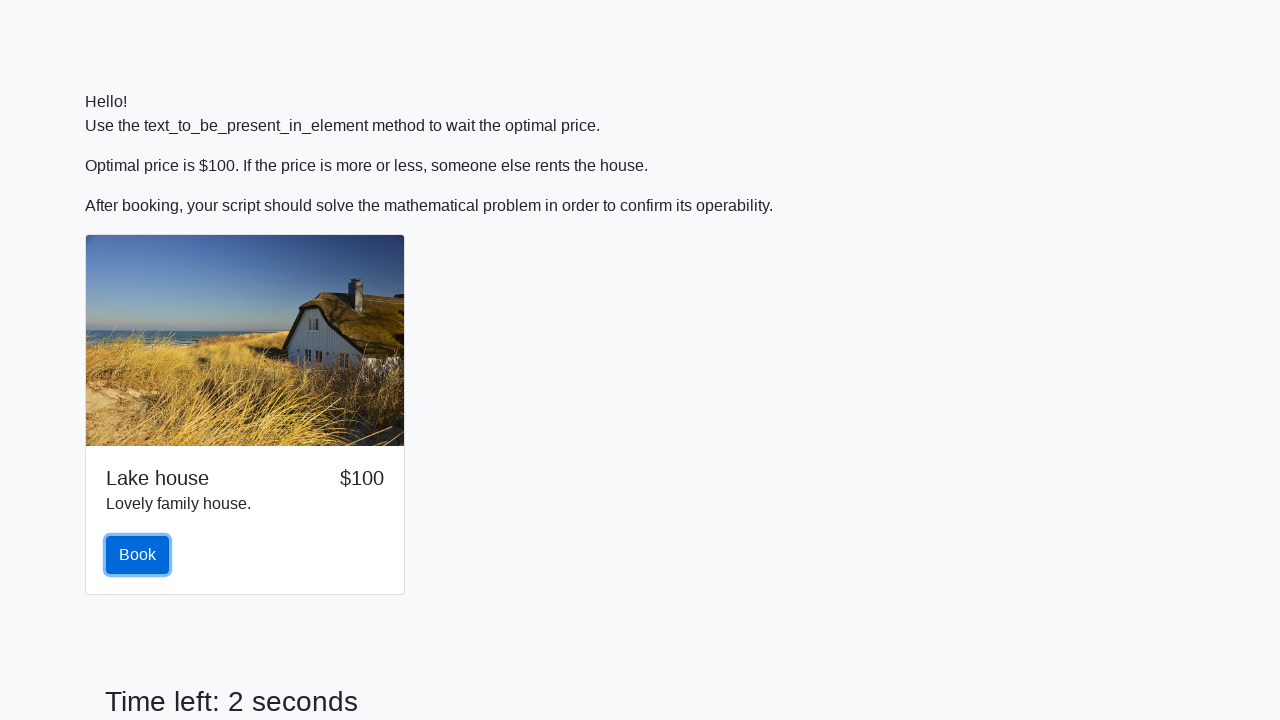

Entered calculated answer: 2.3393446638785544 on #answer
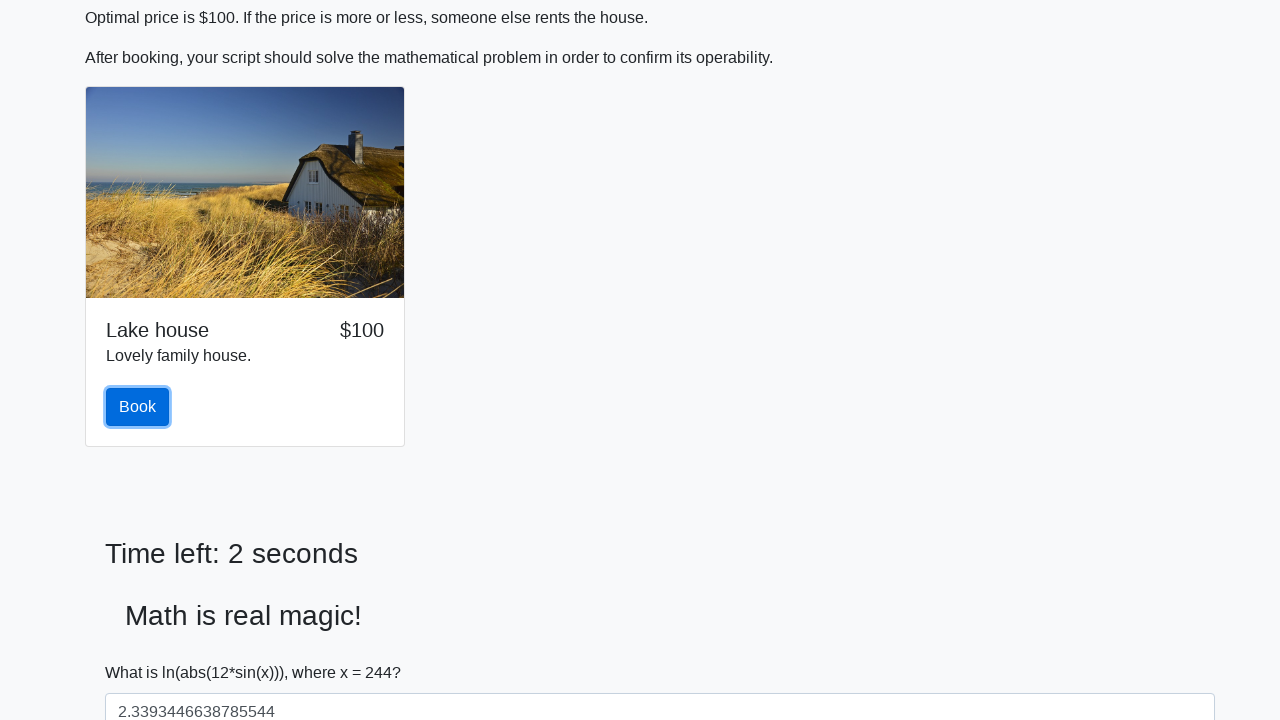

Submitted the form at (143, 651) on [type='submit']
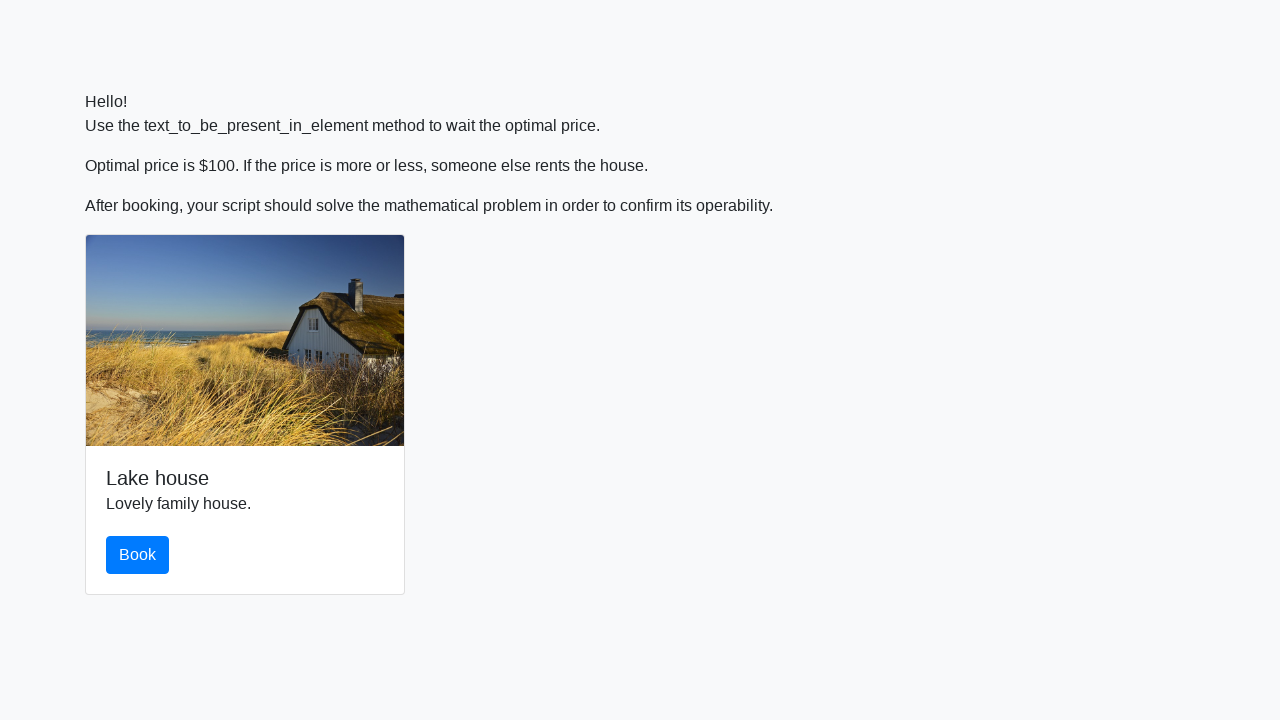

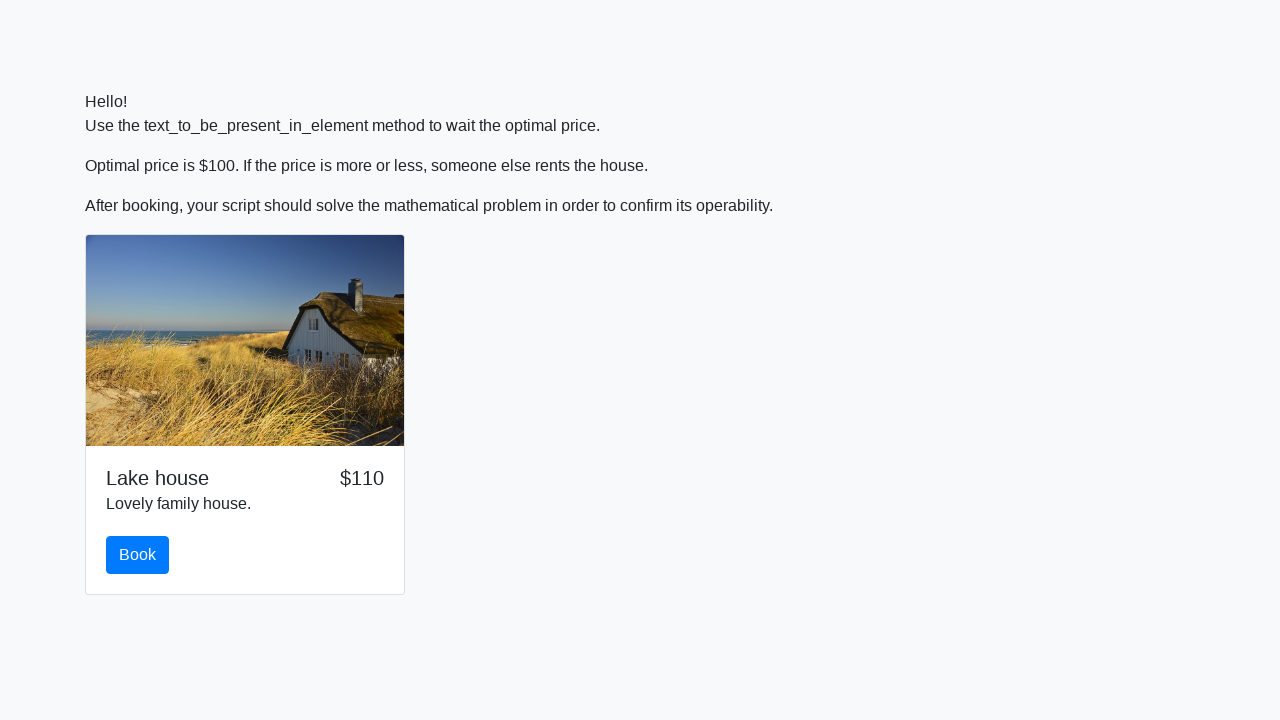